Tests the Xbox Gamertag search functionality by searching for a specific gamertag and verifying that game cards are displayed for that user

Starting URL: https://www.xboxgamertag.com/

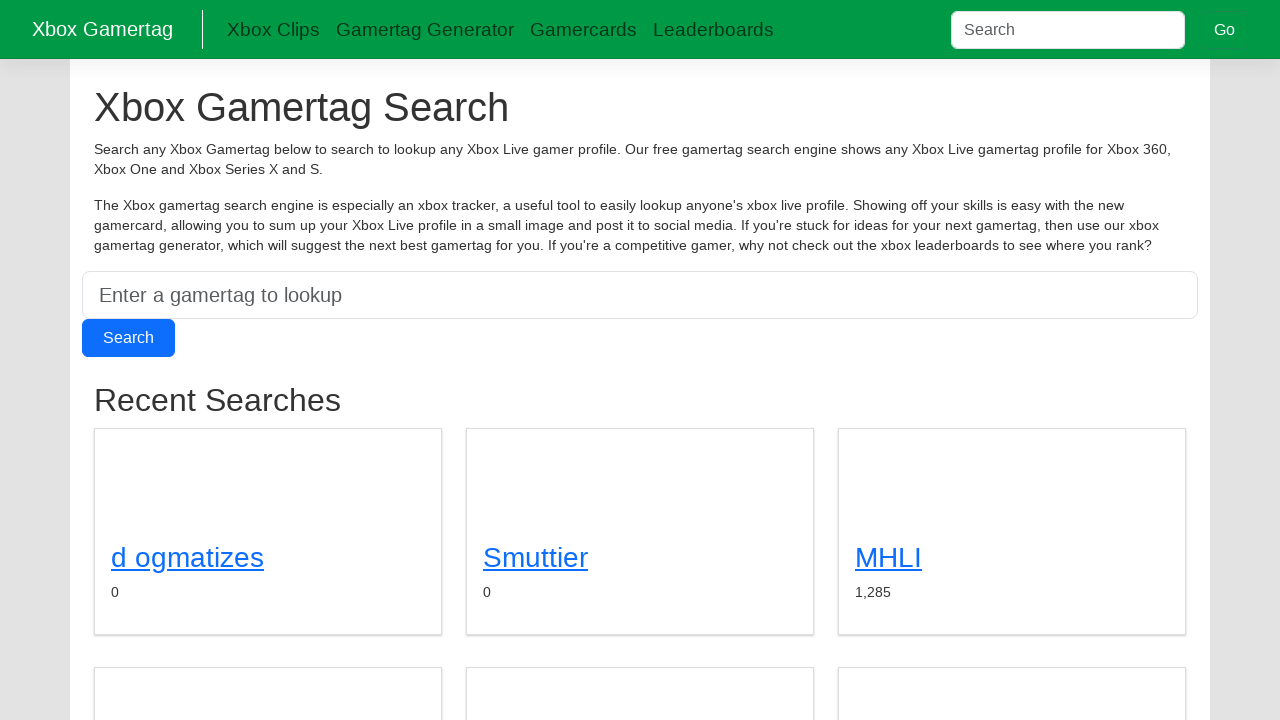

Filled gamertag search field with 'Duskamo' on input[name='s']
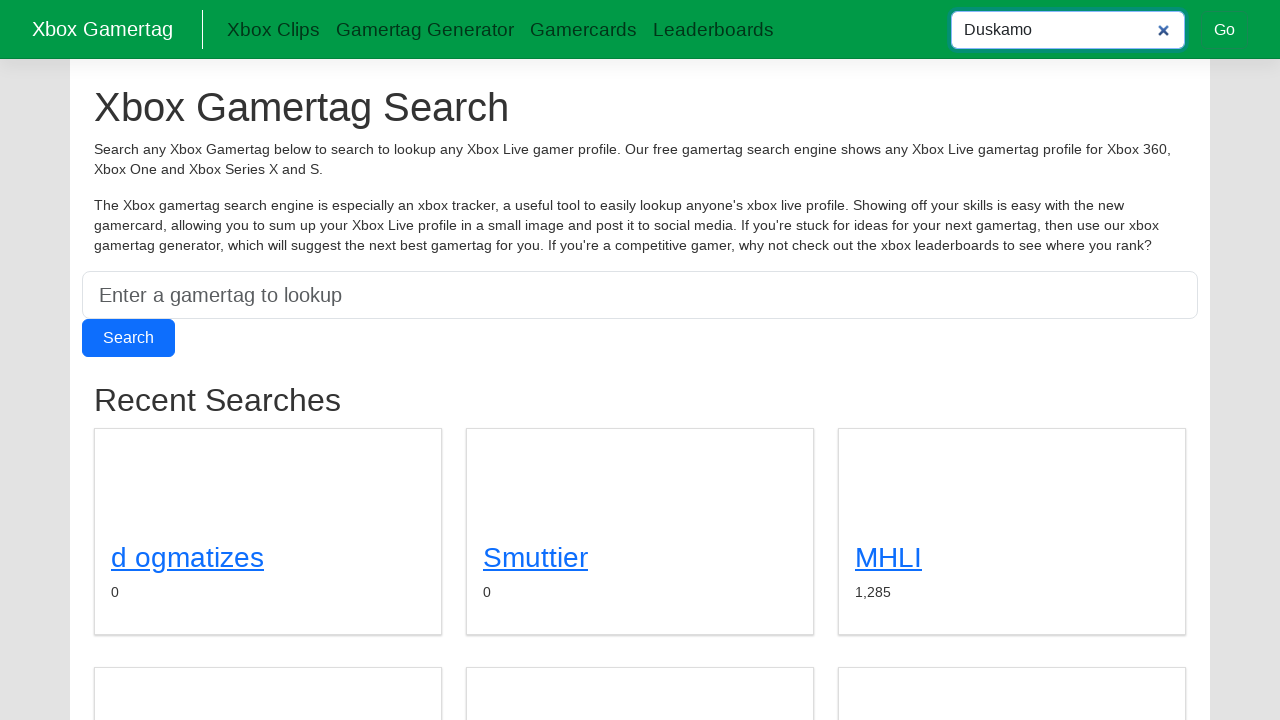

Pressed Enter to submit gamertag search on input[name='s']
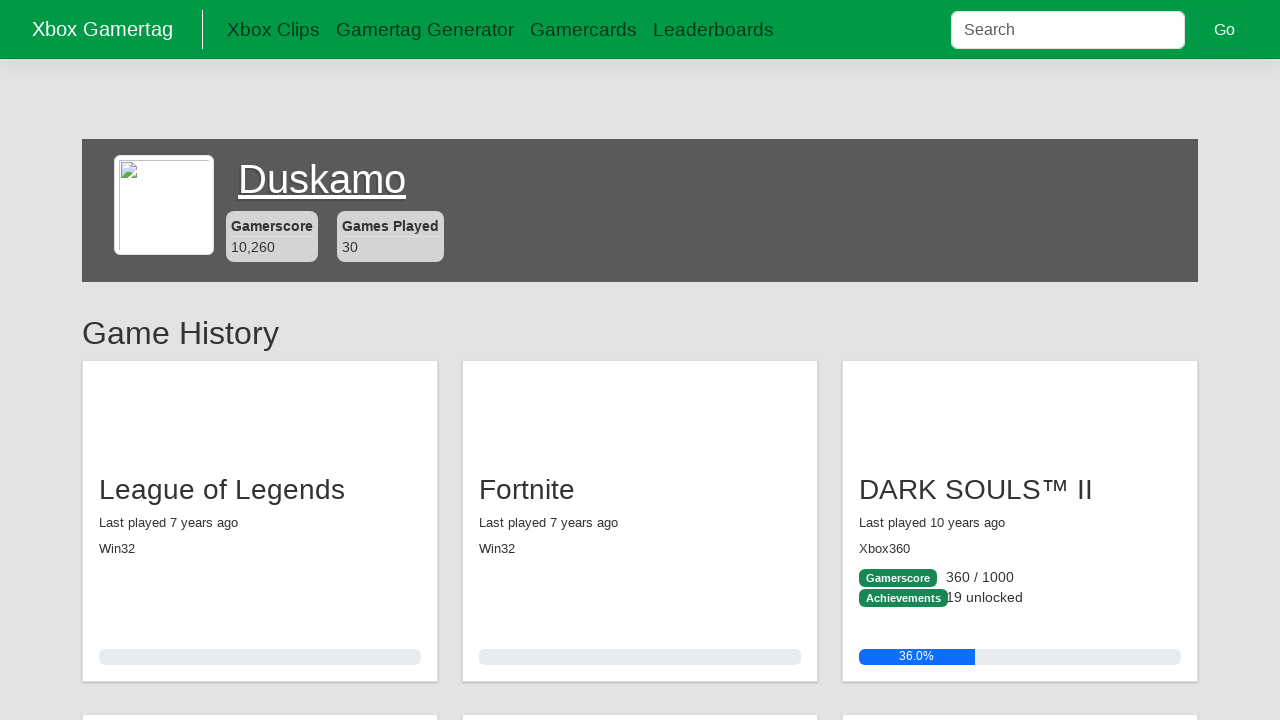

Game cards loaded for the searched gamertag
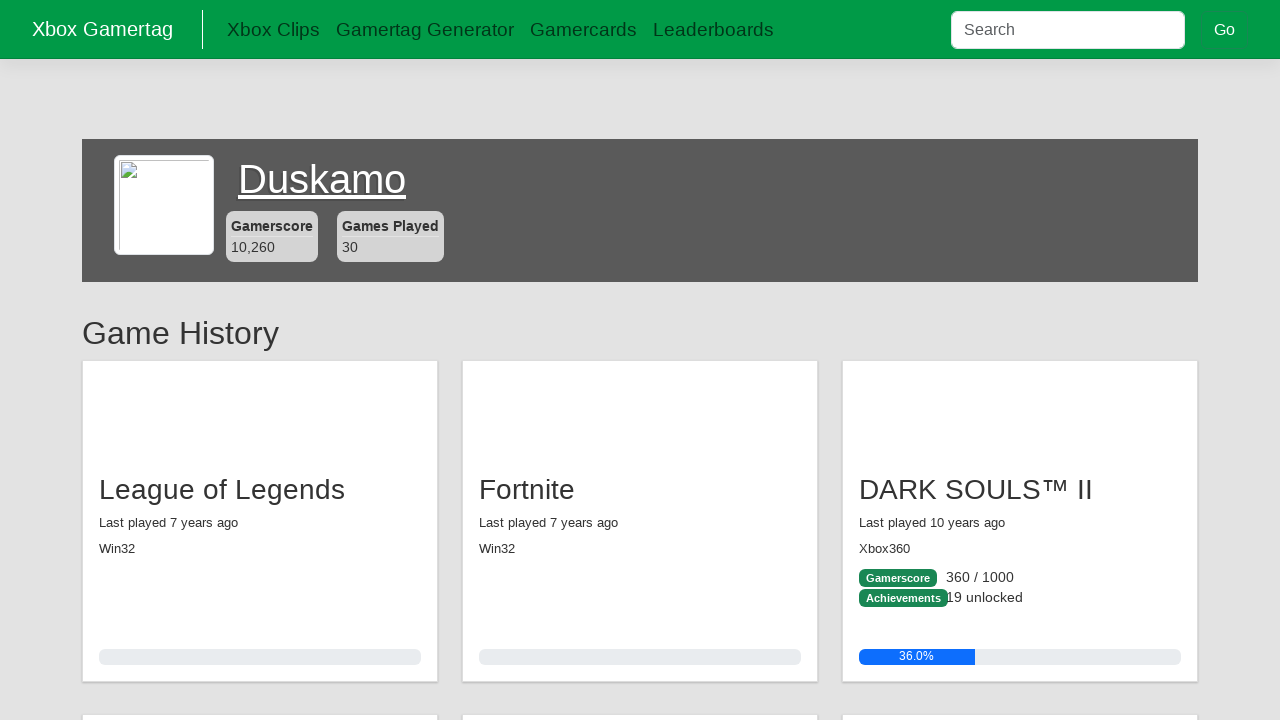

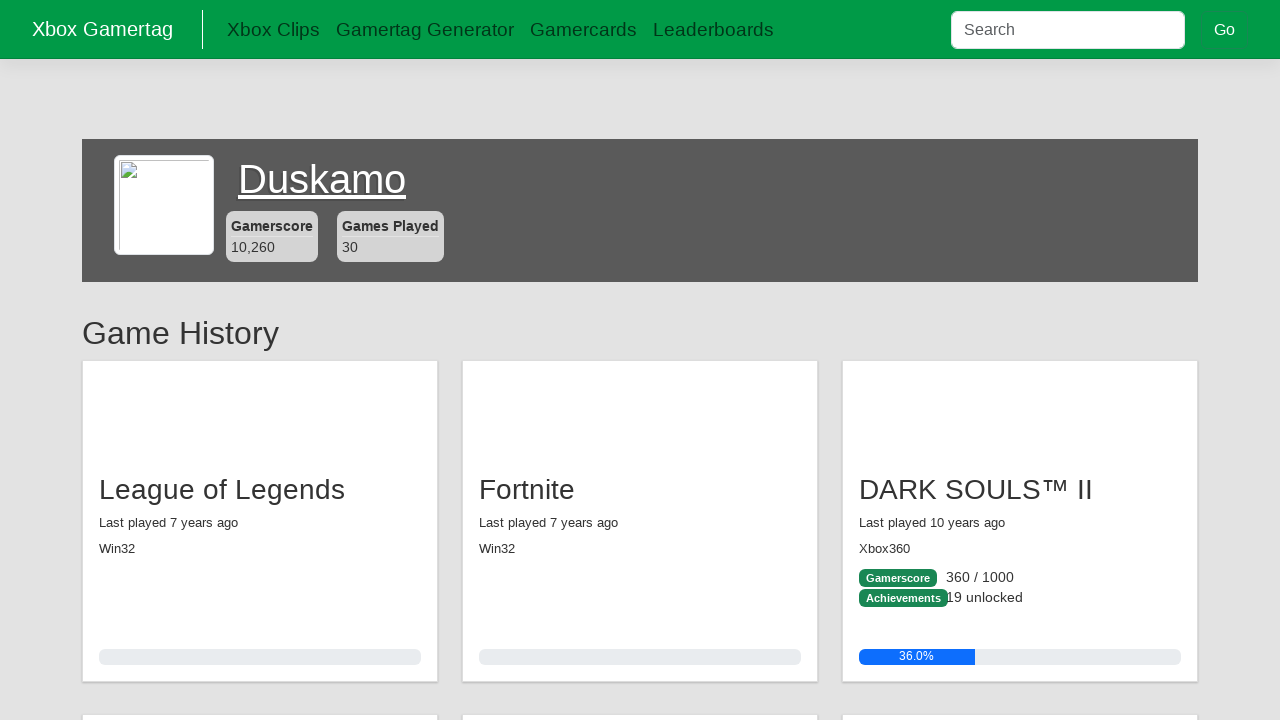